Tests that the todo counter displays the current number of items

Starting URL: https://demo.playwright.dev/todomvc

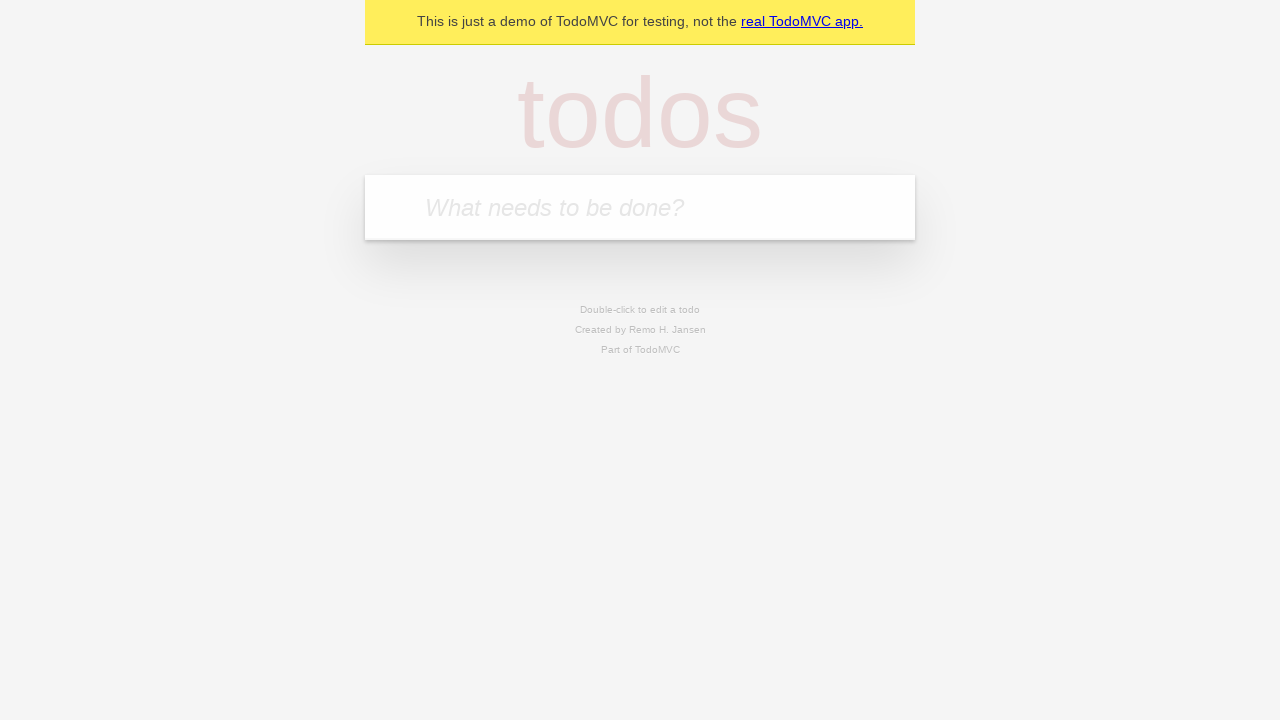

Located the 'What needs to be done?' input field
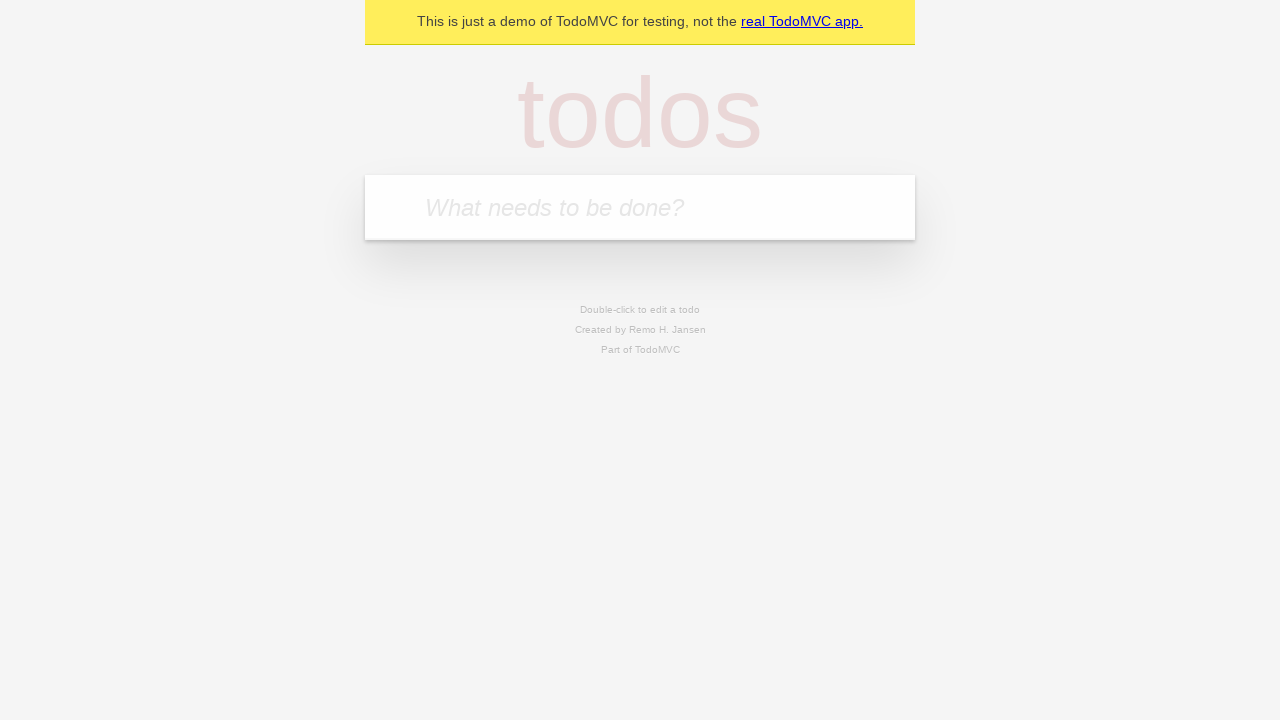

Filled first todo with 'buy some cheese' on internal:attr=[placeholder="What needs to be done?"i]
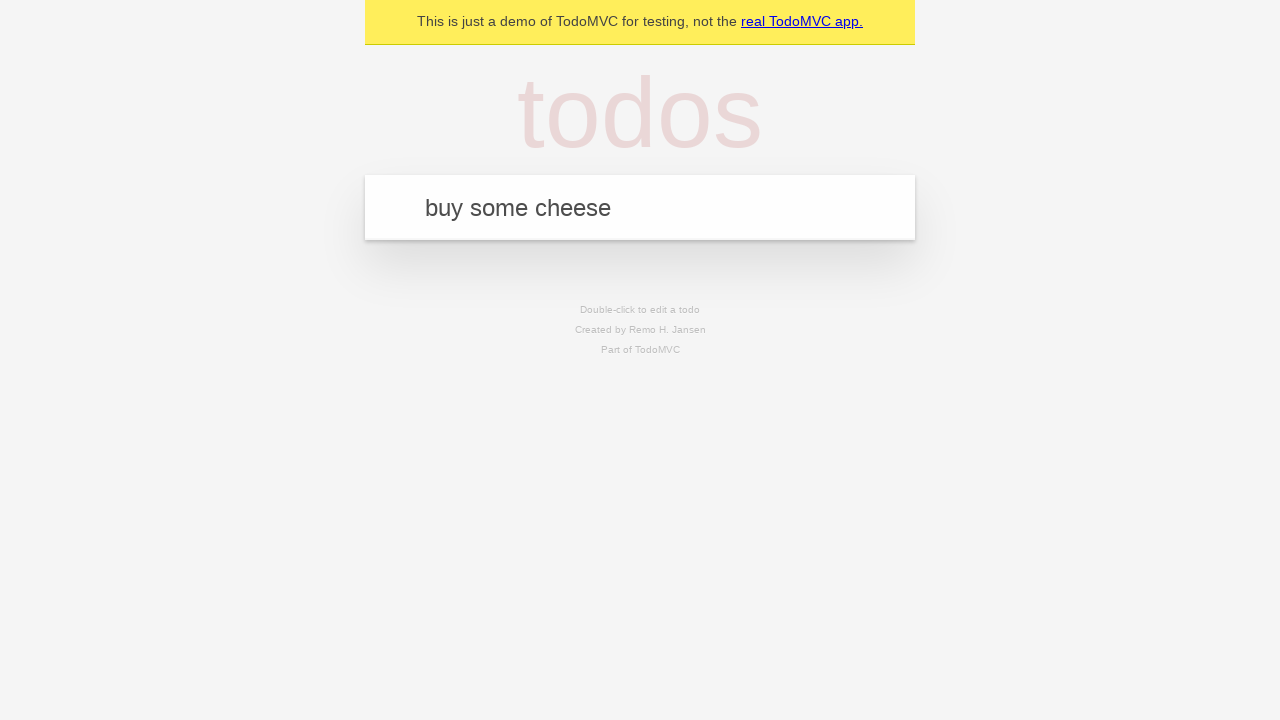

Pressed Enter to create first todo on internal:attr=[placeholder="What needs to be done?"i]
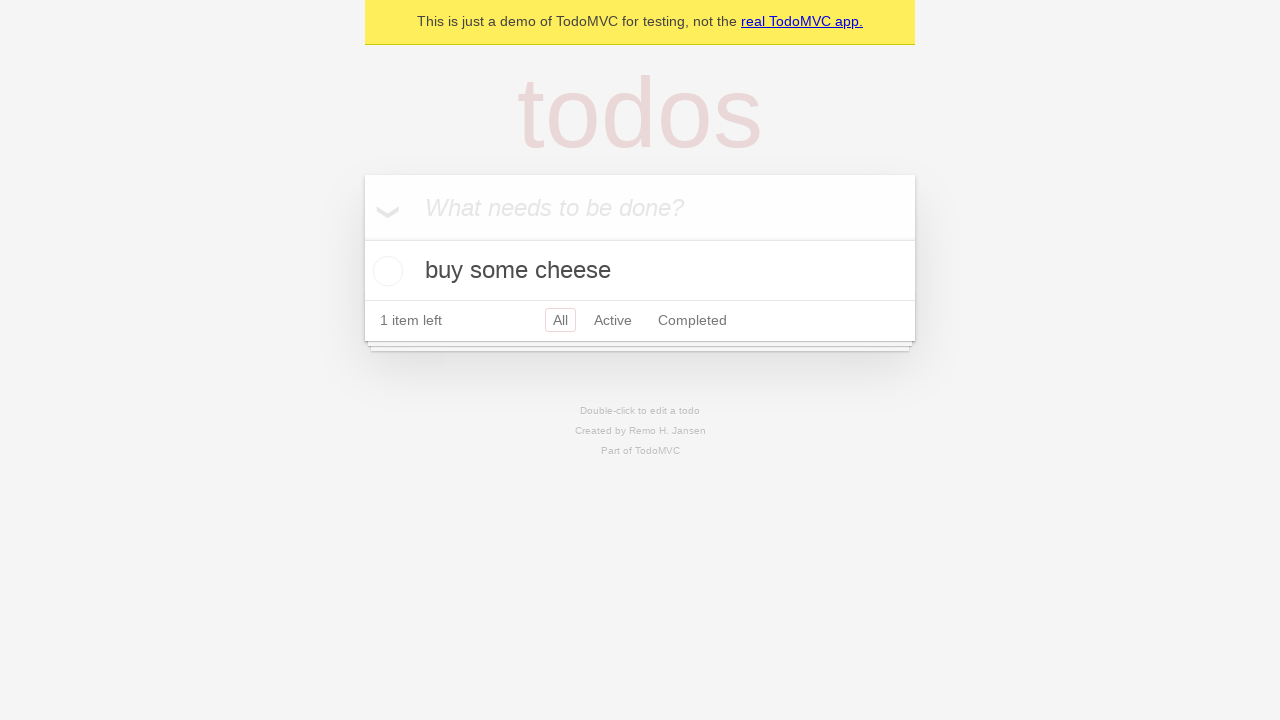

Todo counter element became visible
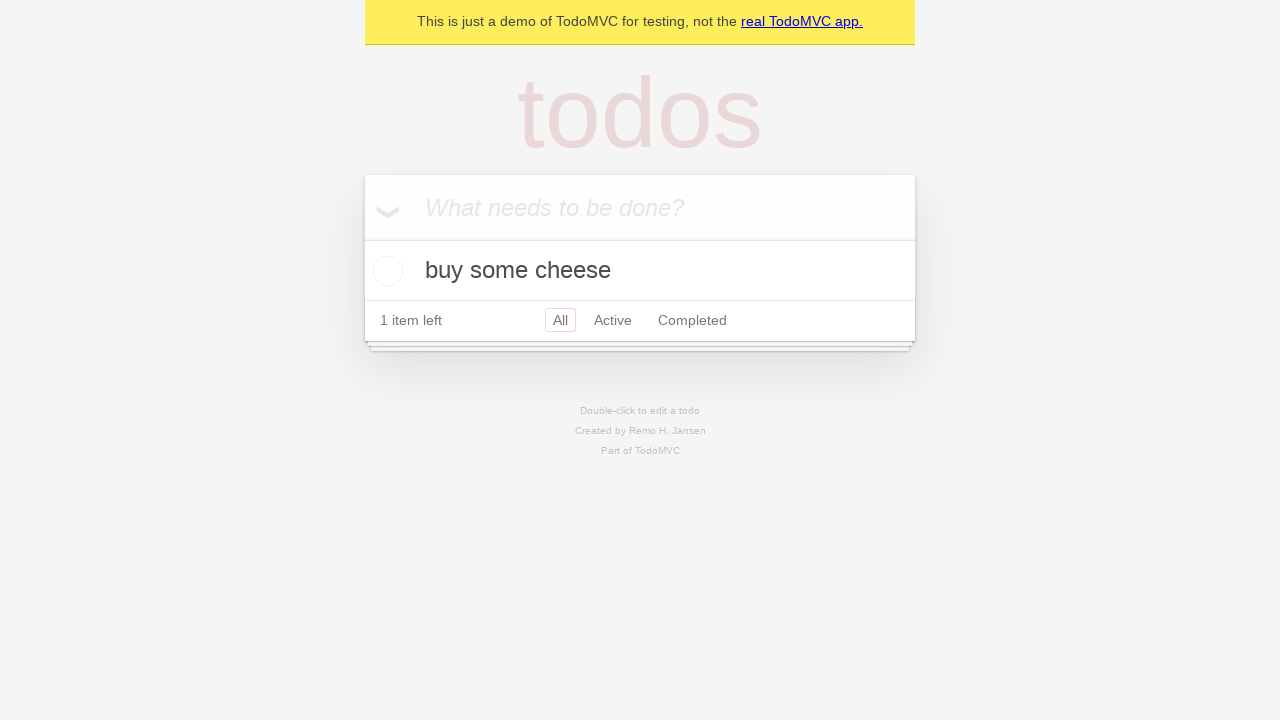

Filled second todo with 'feed the cat' on internal:attr=[placeholder="What needs to be done?"i]
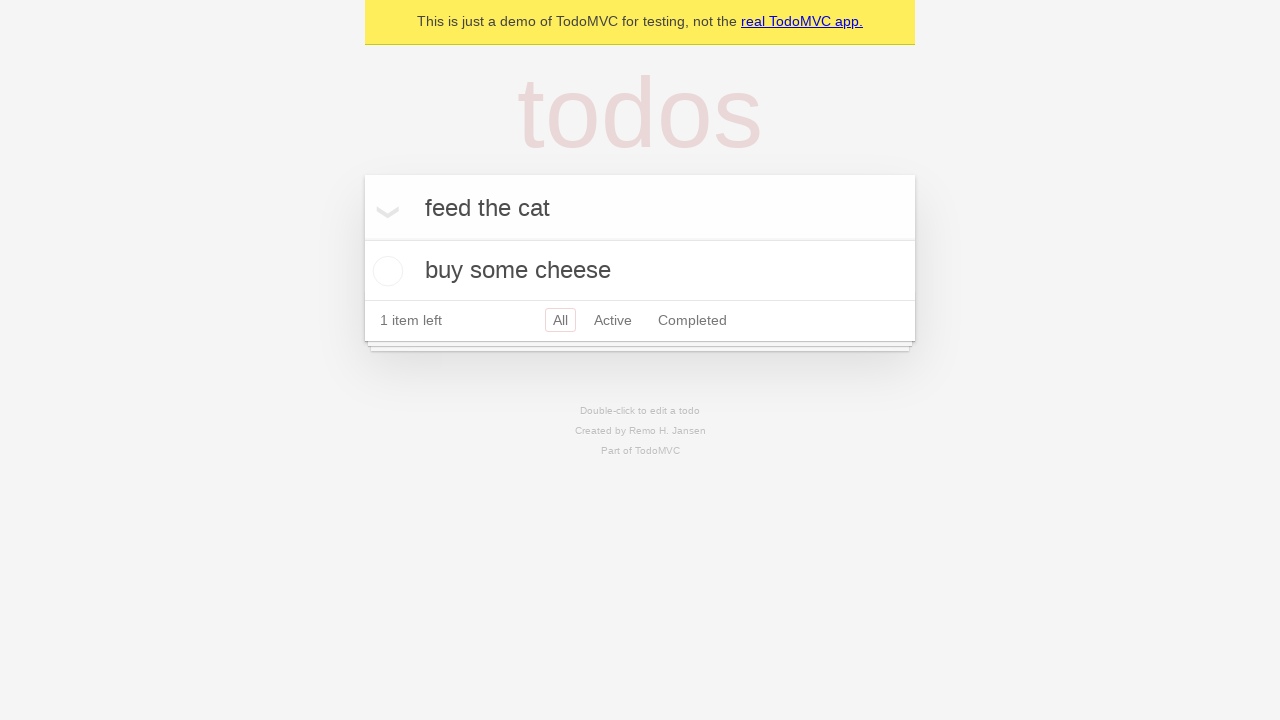

Pressed Enter to create second todo on internal:attr=[placeholder="What needs to be done?"i]
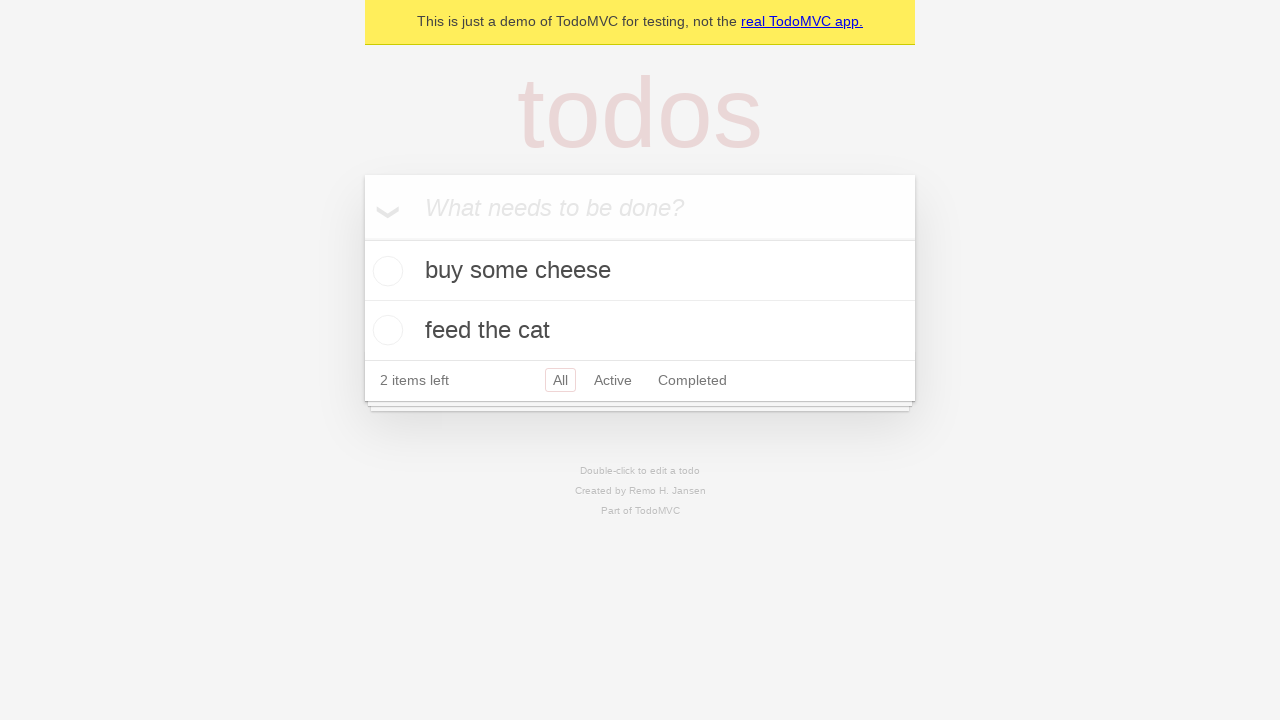

Counter updated to display '2 items left'
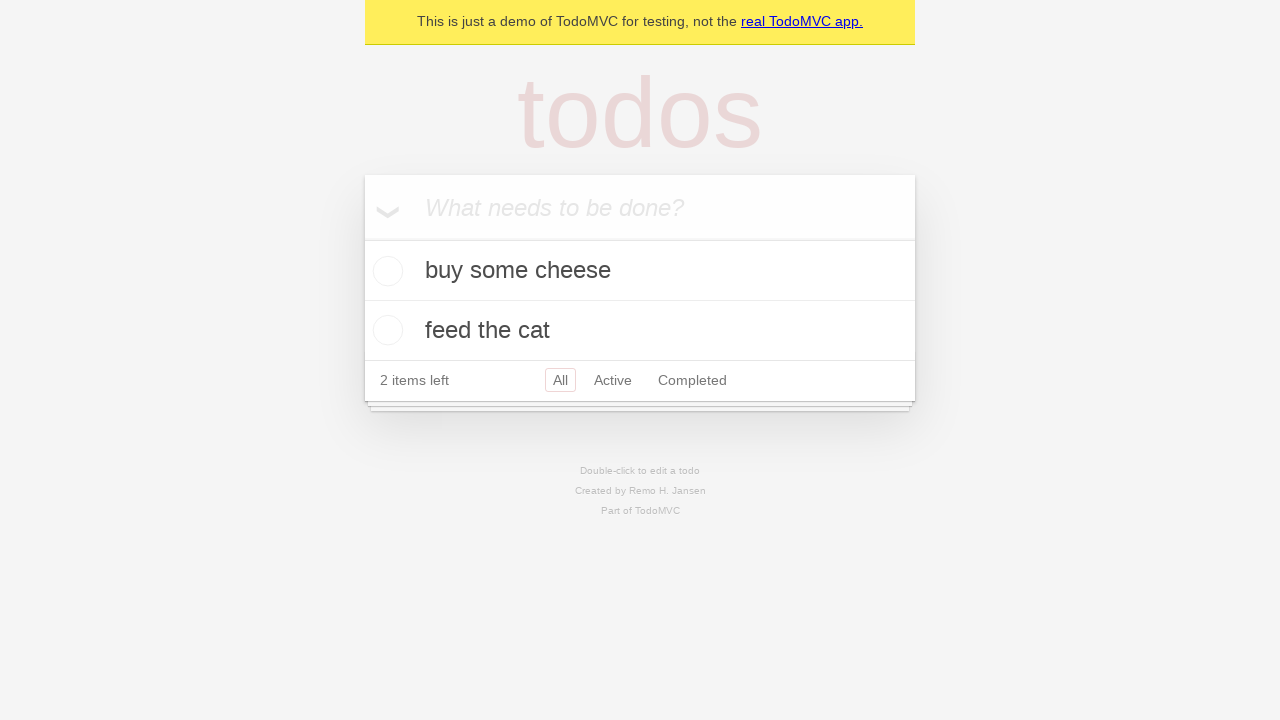

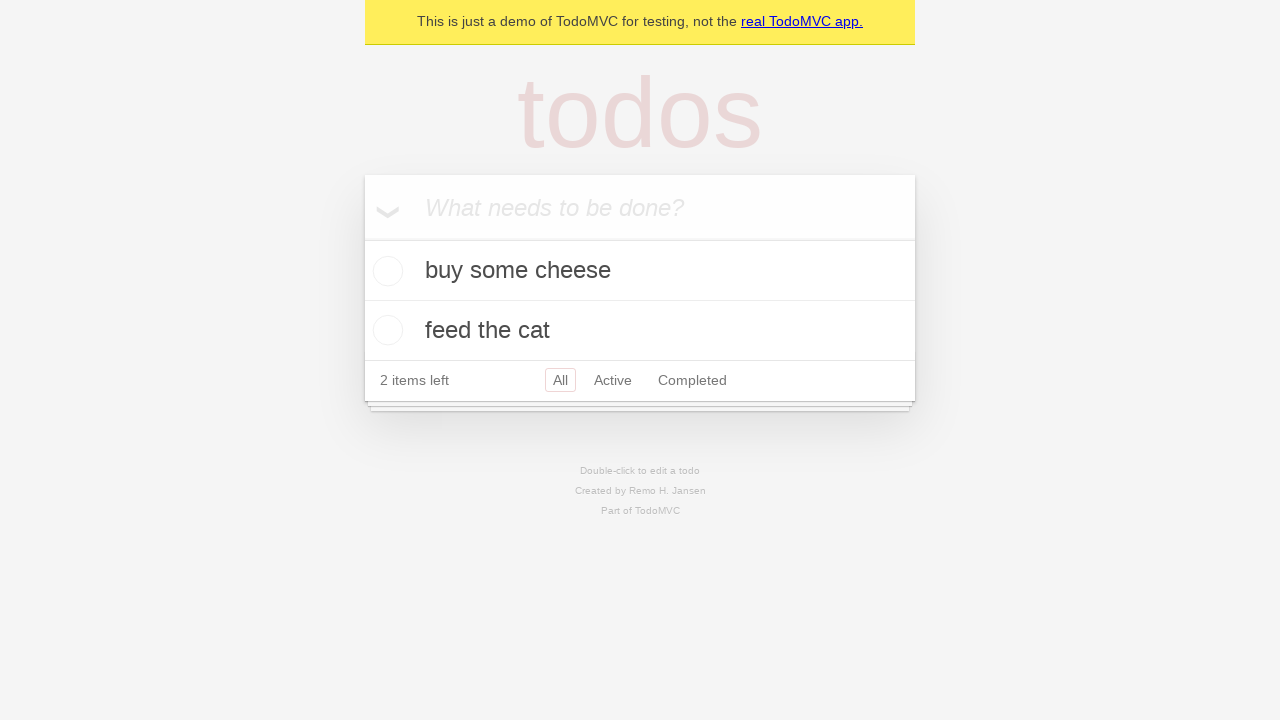